Tests the jQuery UI selectable widget by clicking on multiple items to select them

Starting URL: https://jqueryui.com/selectable/

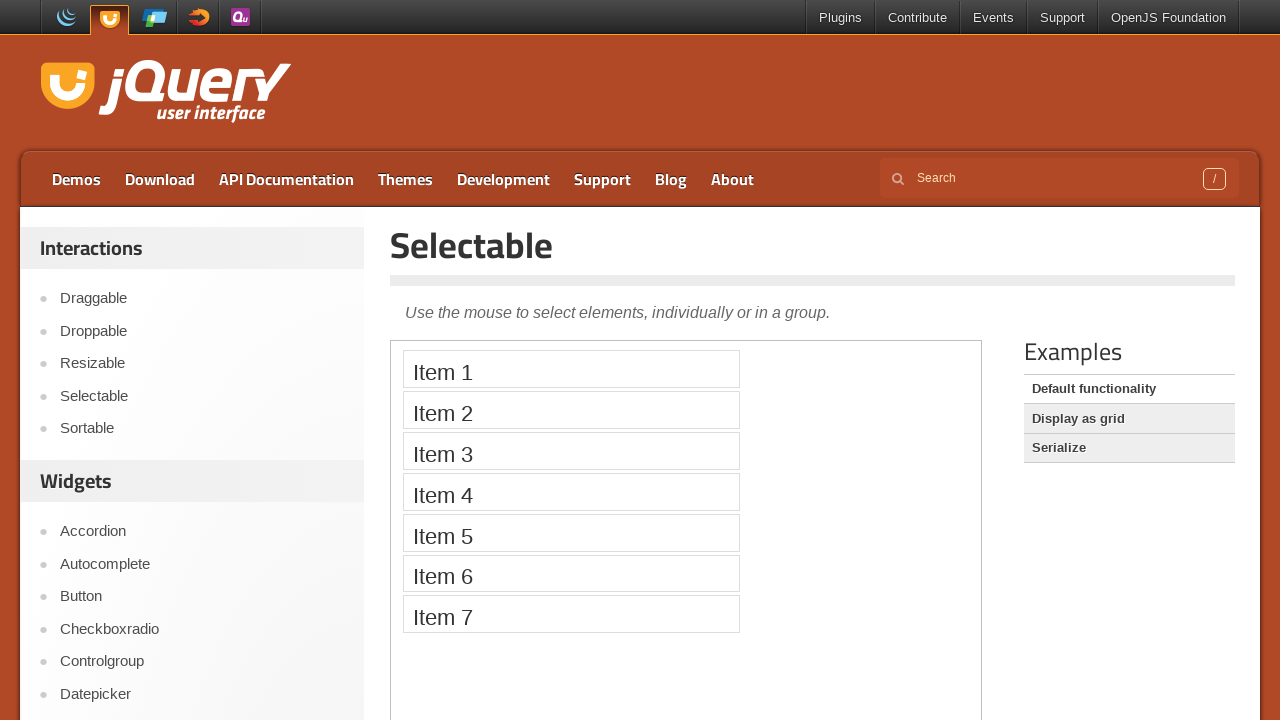

Located the iframe containing the selectable widget
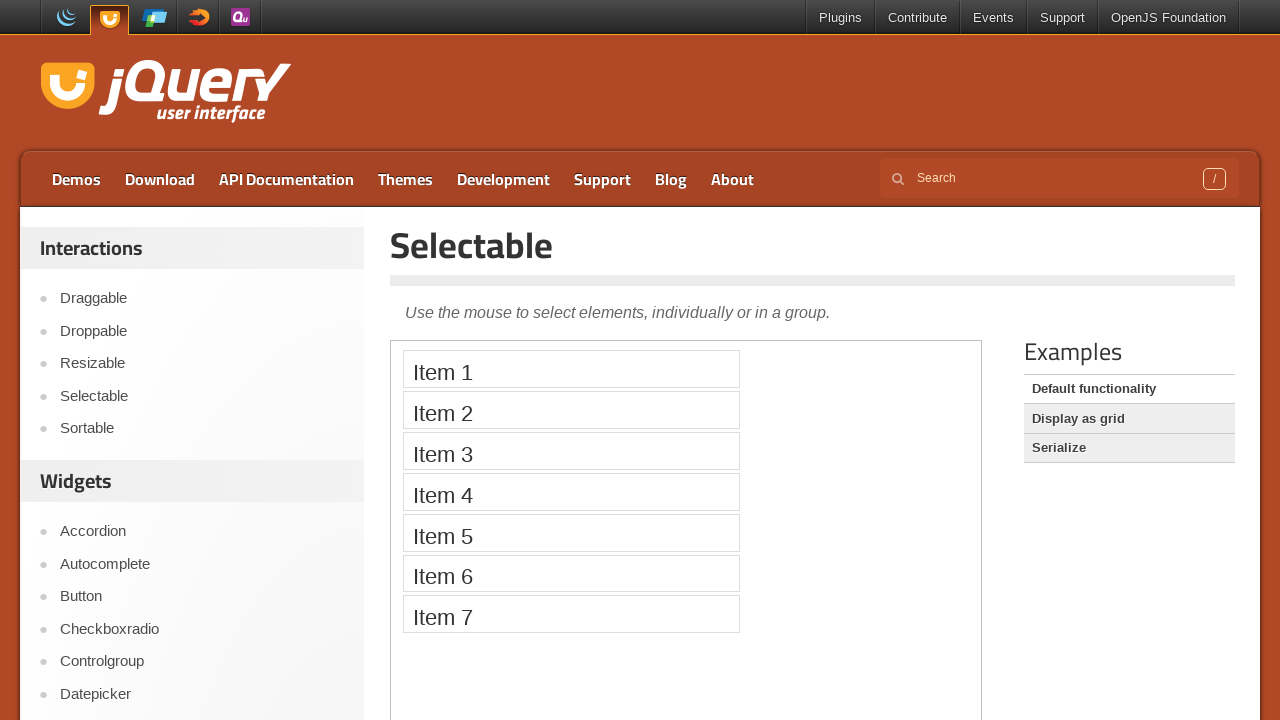

Clicked on Item 1 to select it at (571, 369) on iframe >> nth=0 >> internal:control=enter-frame >> xpath=//li[text()='Item 1']
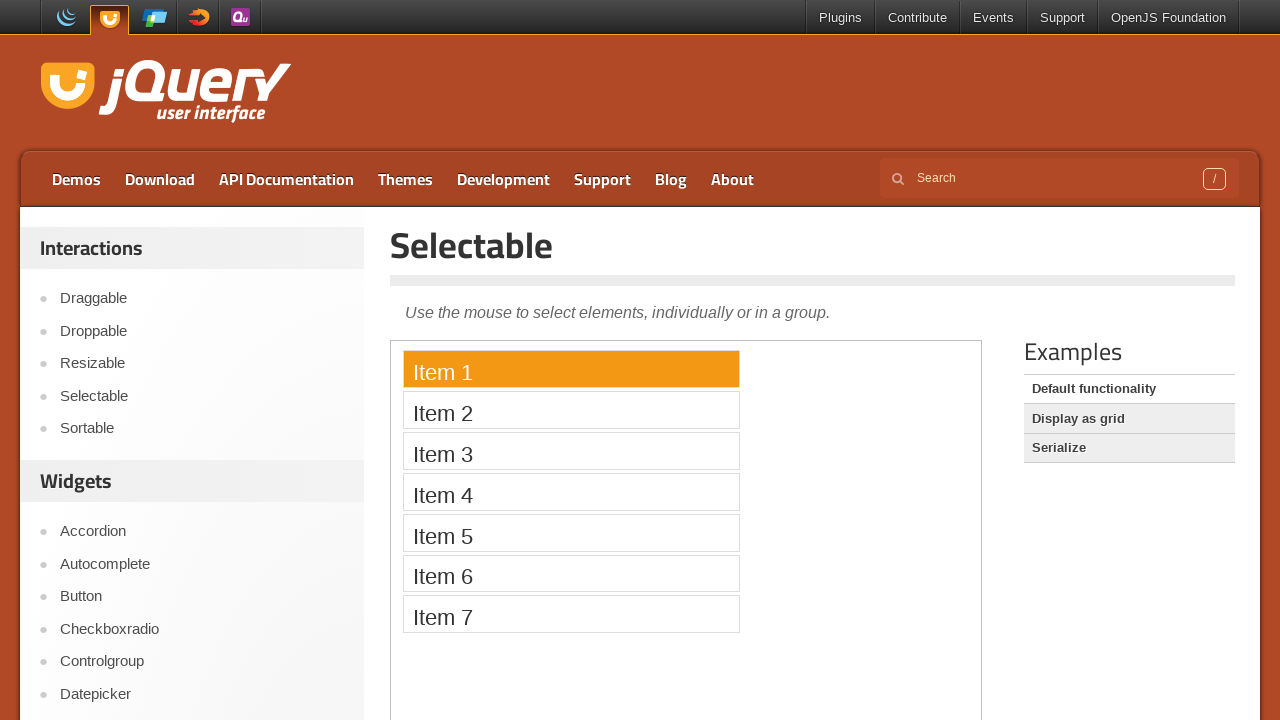

Clicked on Item 5 to select it at (571, 532) on iframe >> nth=0 >> internal:control=enter-frame >> xpath=//li[text()='Item 5']
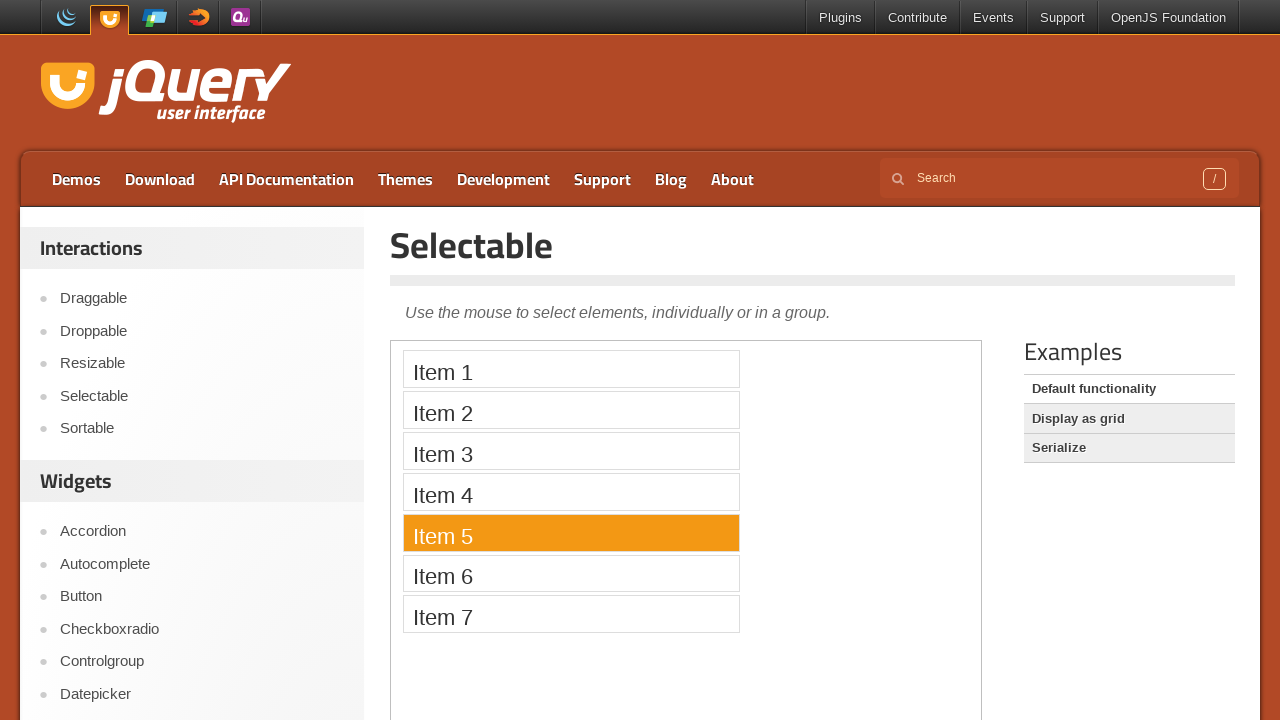

Clicked on Item 3 to select it at (571, 451) on iframe >> nth=0 >> internal:control=enter-frame >> xpath=//li[text()='Item 3']
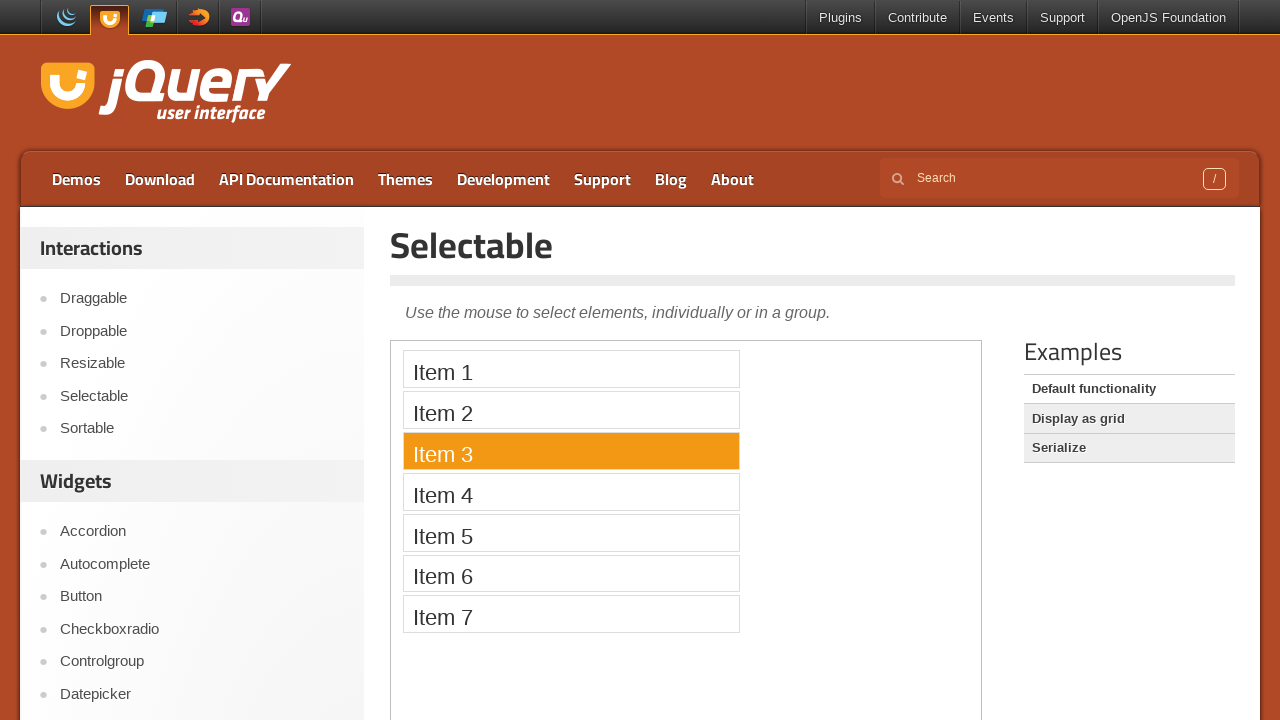

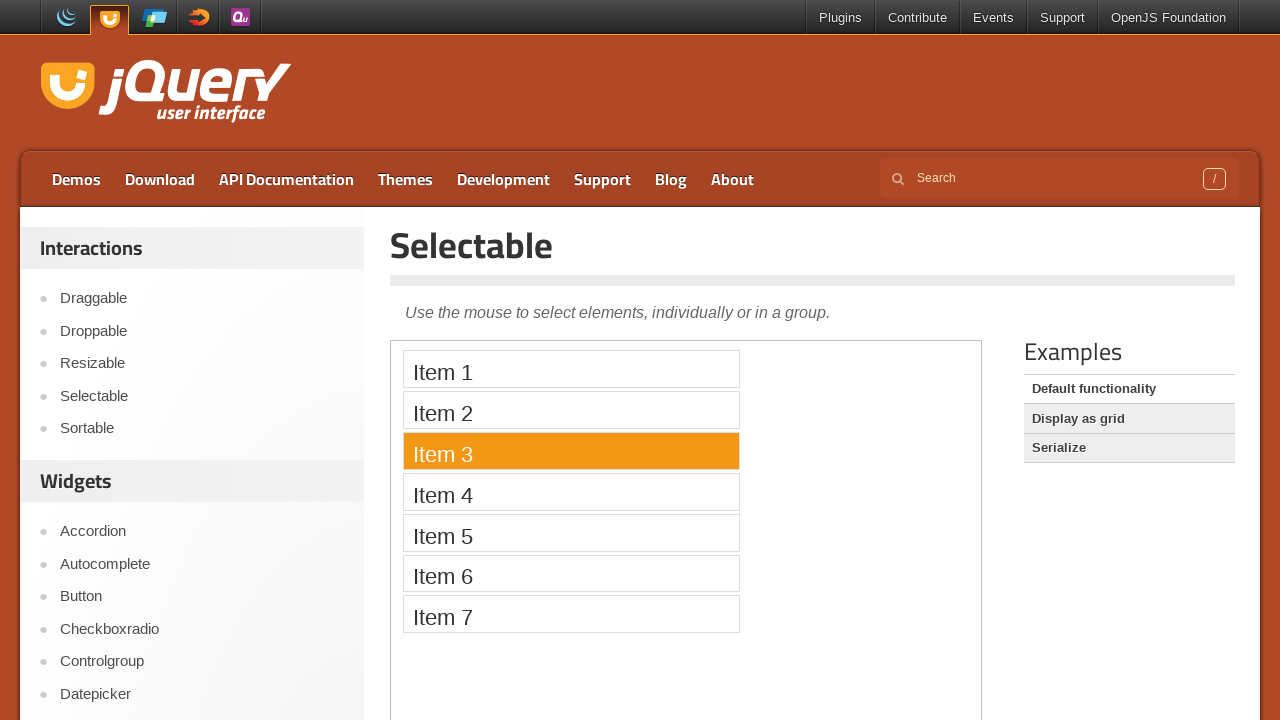